Tests standard click functionality by clicking a button and verifying that a confirmation message is displayed

Starting URL: https://demoqa.com/buttons

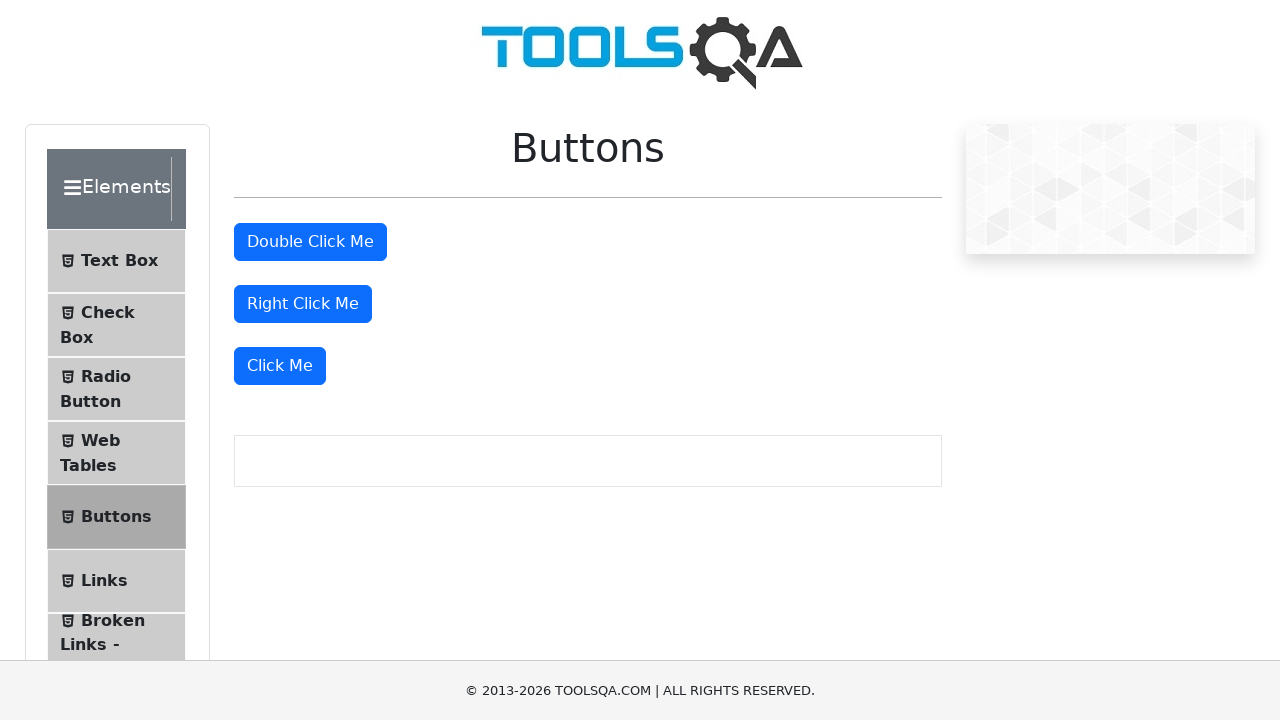

Clicked 'Click Me' button at (280, 366) on xpath=//button[.='Click Me']
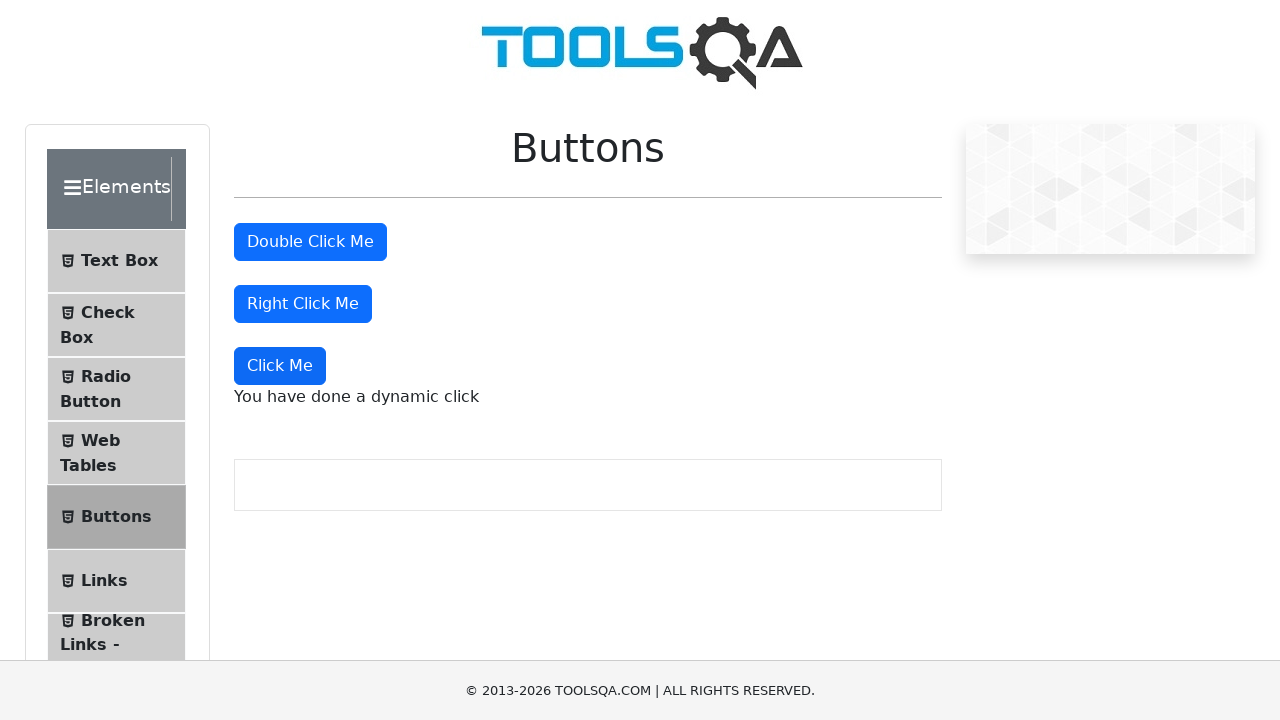

Verified dynamic click confirmation message is displayed
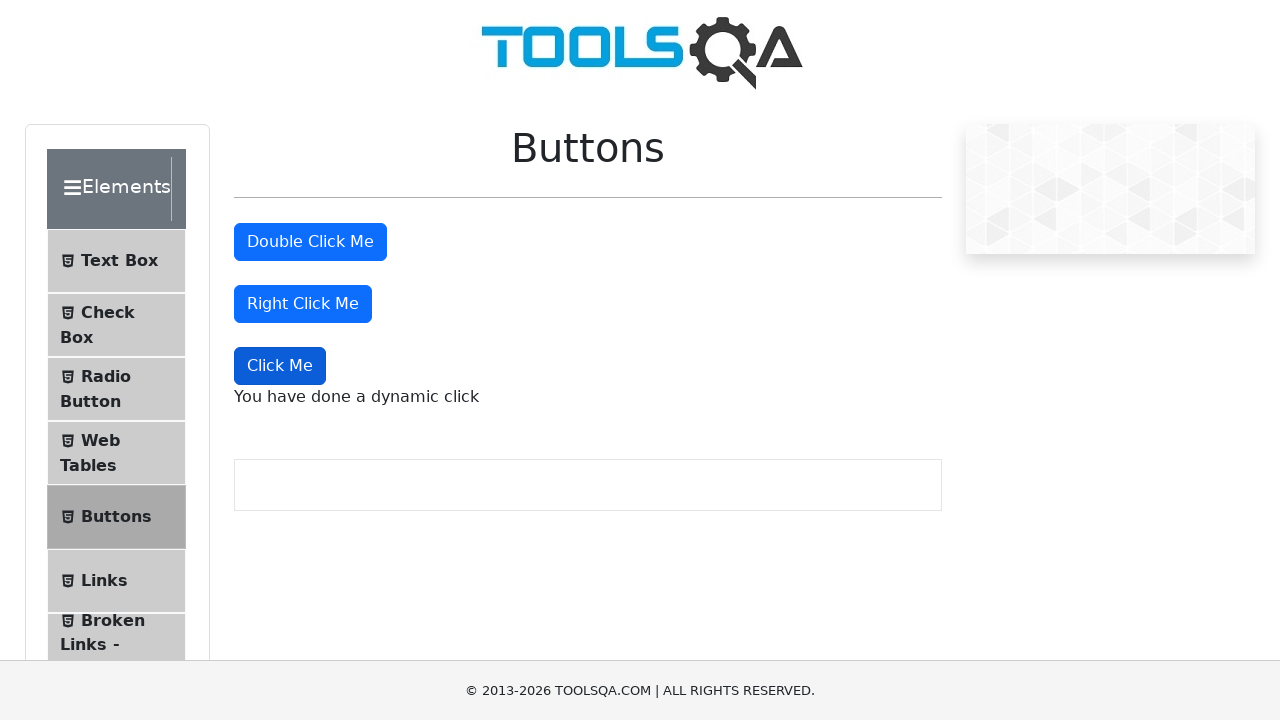

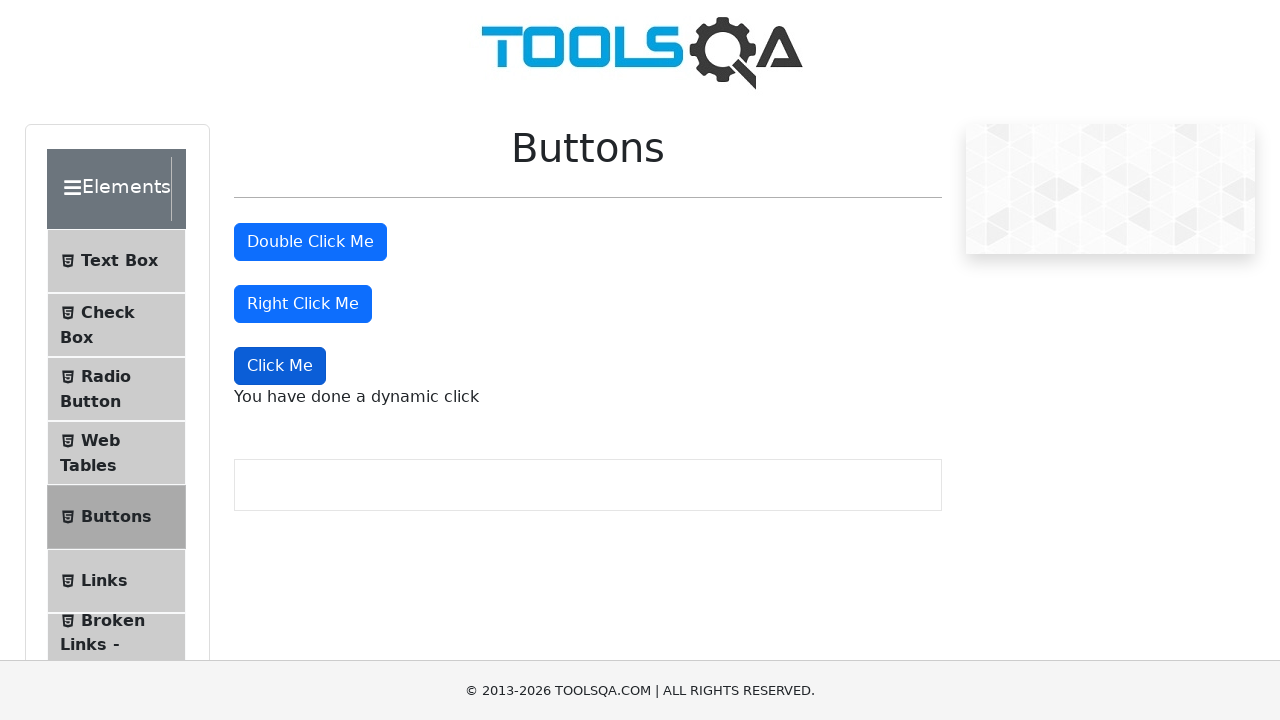